Tests a slow calculator web application by clicking number buttons (1, +, 2, =) to perform an addition calculation and waits for the spinner to disappear before verifying the result displays.

Starting URL: https://bonigarcia.dev/selenium-webdriver-java/slow-calculator.html

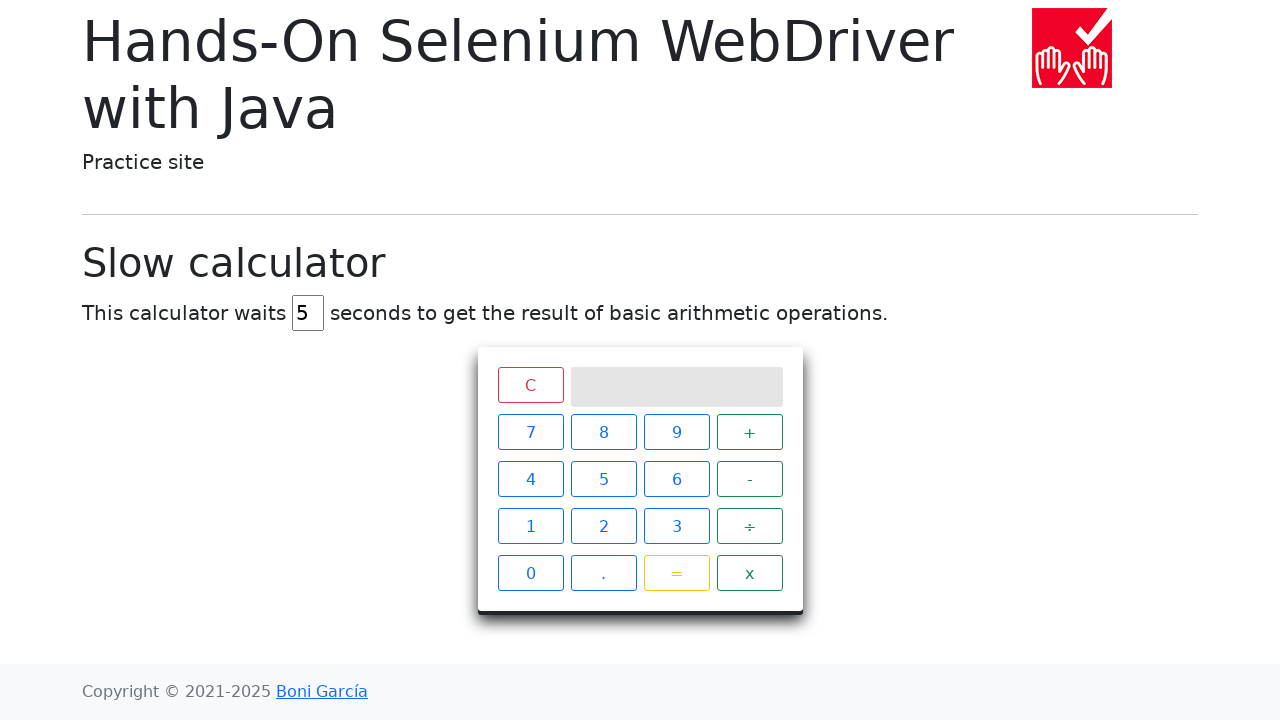

Navigated to slow calculator web application
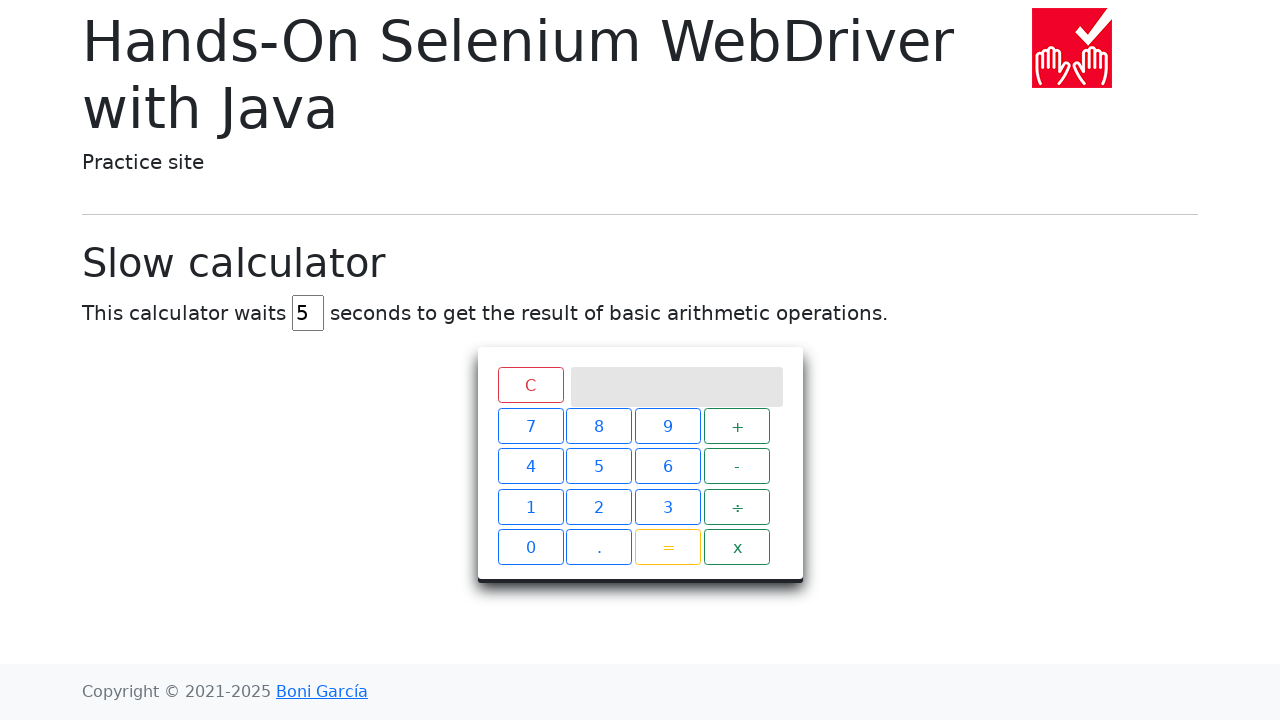

Clicked number button 1 at (530, 526) on xpath=//span[text()='1']
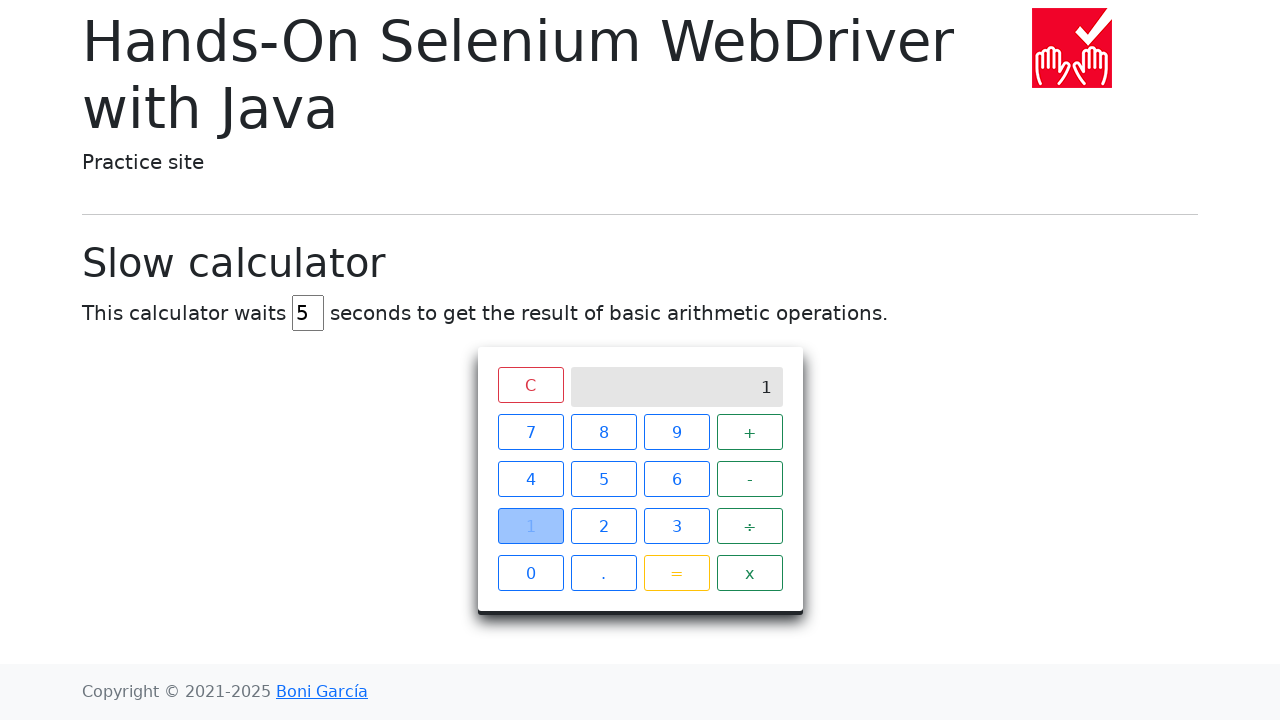

Clicked plus operator button at (750, 432) on xpath=//span[text()='+']
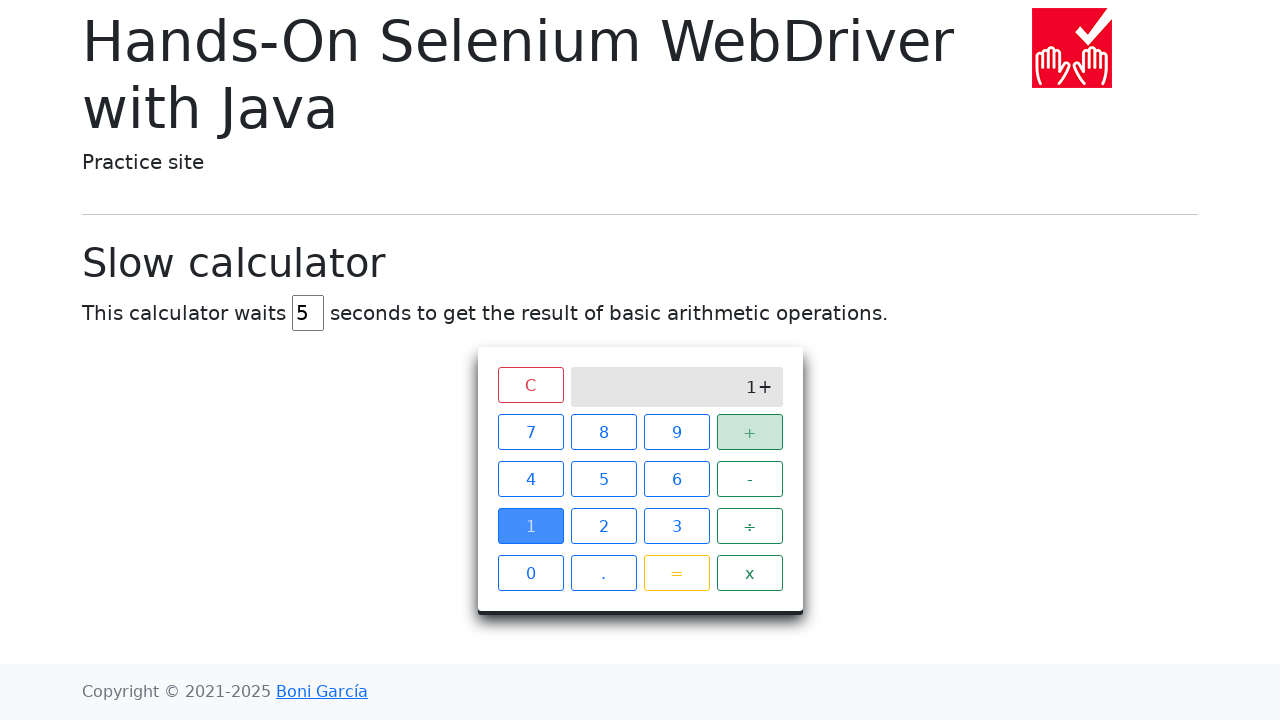

Clicked number button 2 at (604, 526) on xpath=//span[text()='2']
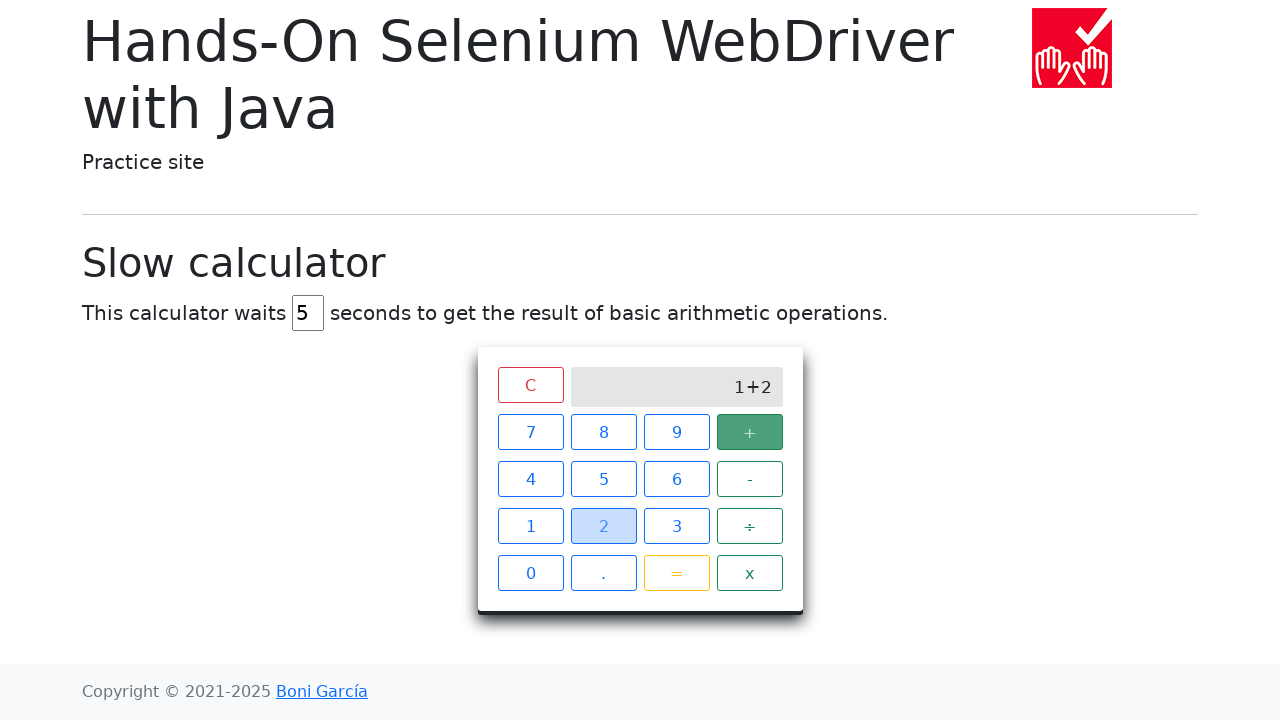

Clicked equals button to perform calculation at (676, 573) on xpath=//span[text()='=']
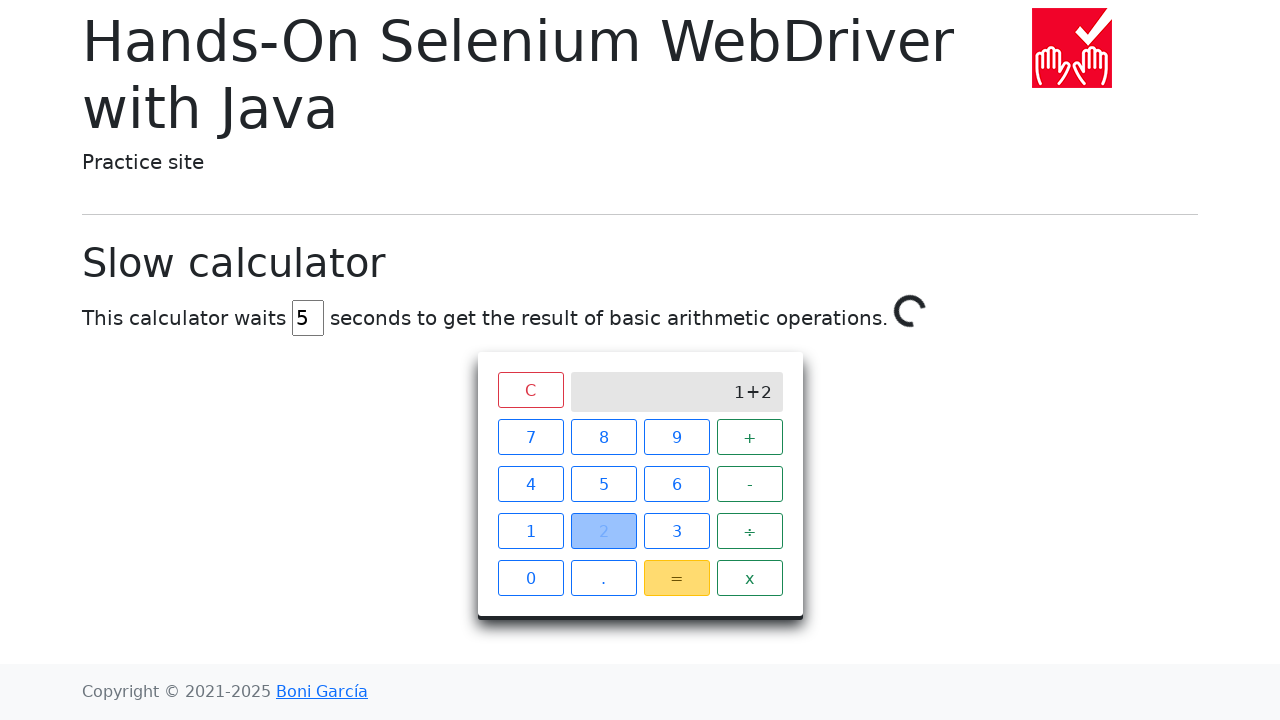

Waited for spinner to disappear and calculation to complete
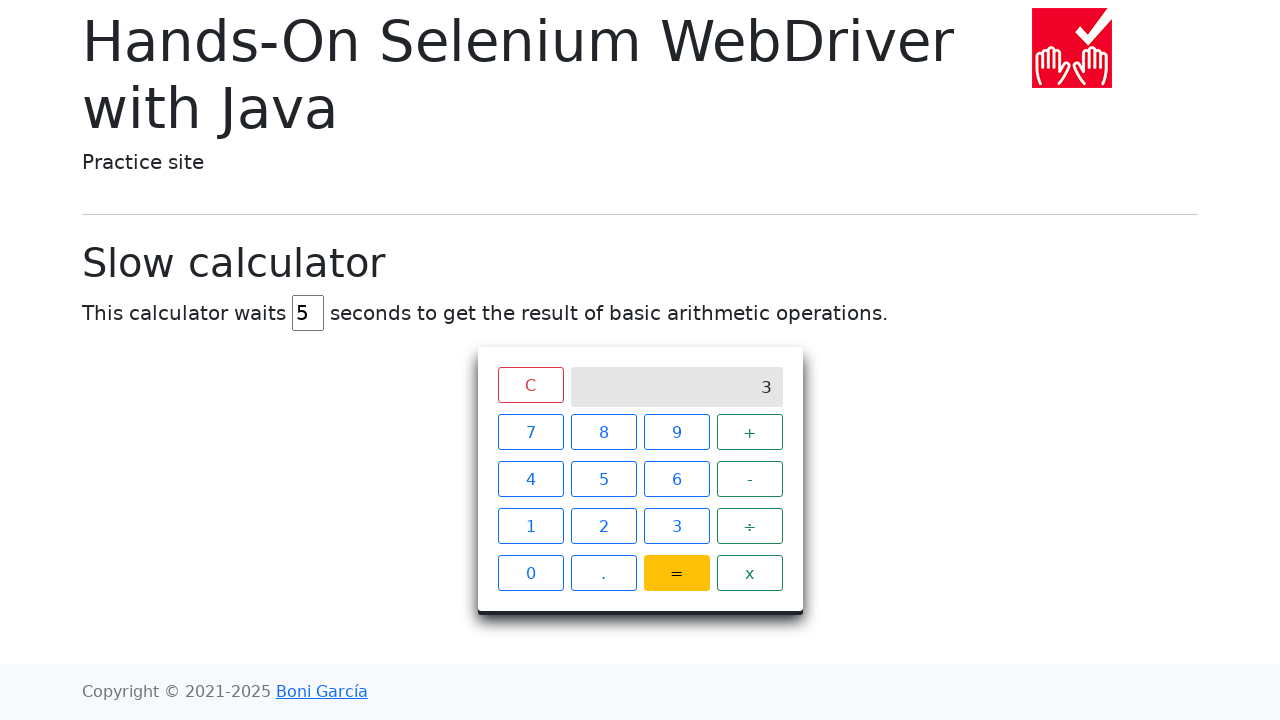

Verified result is displayed on calculator
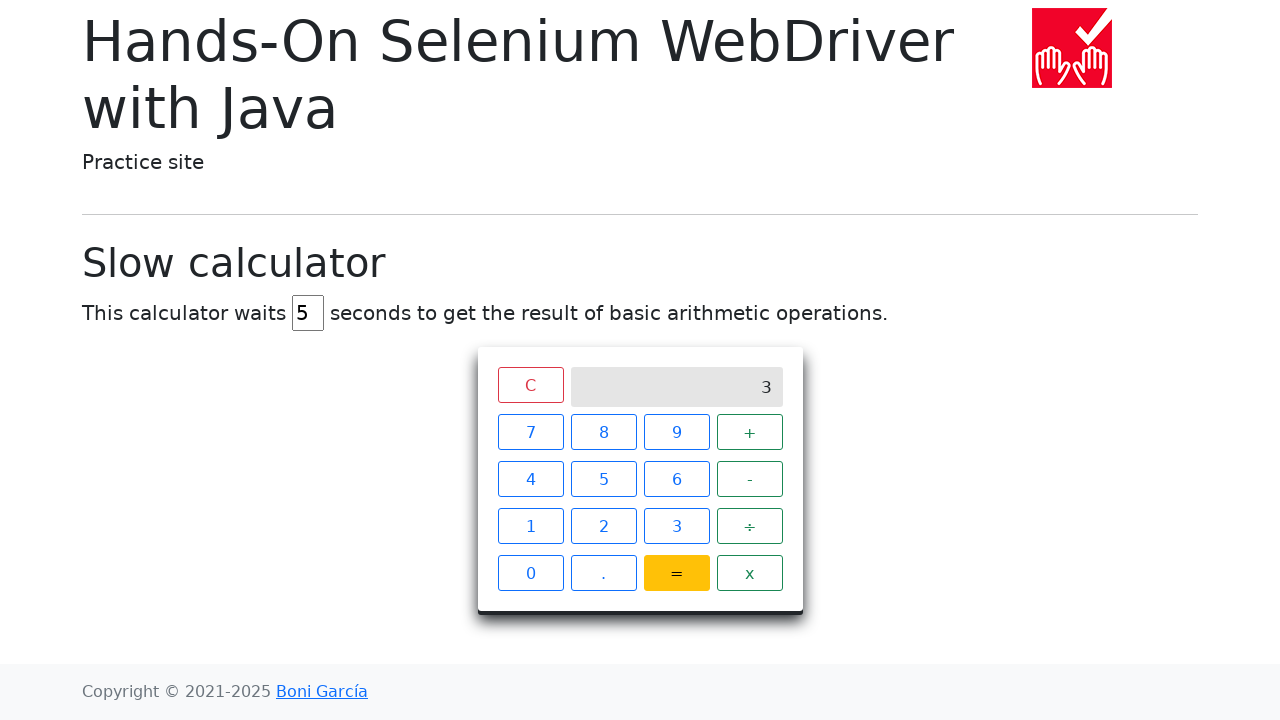

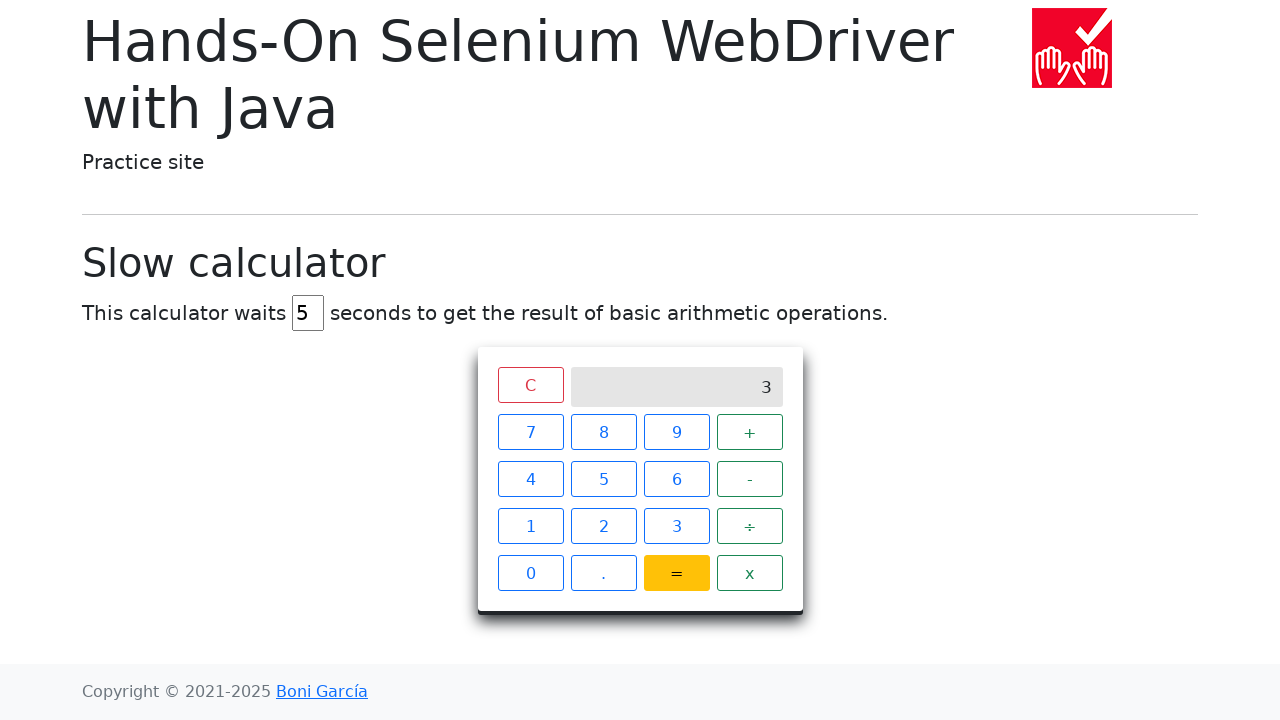